Tests clicking a column button in a table and taking a screenshot

Starting URL: https://kitchen.applitools.com/ingredients/table

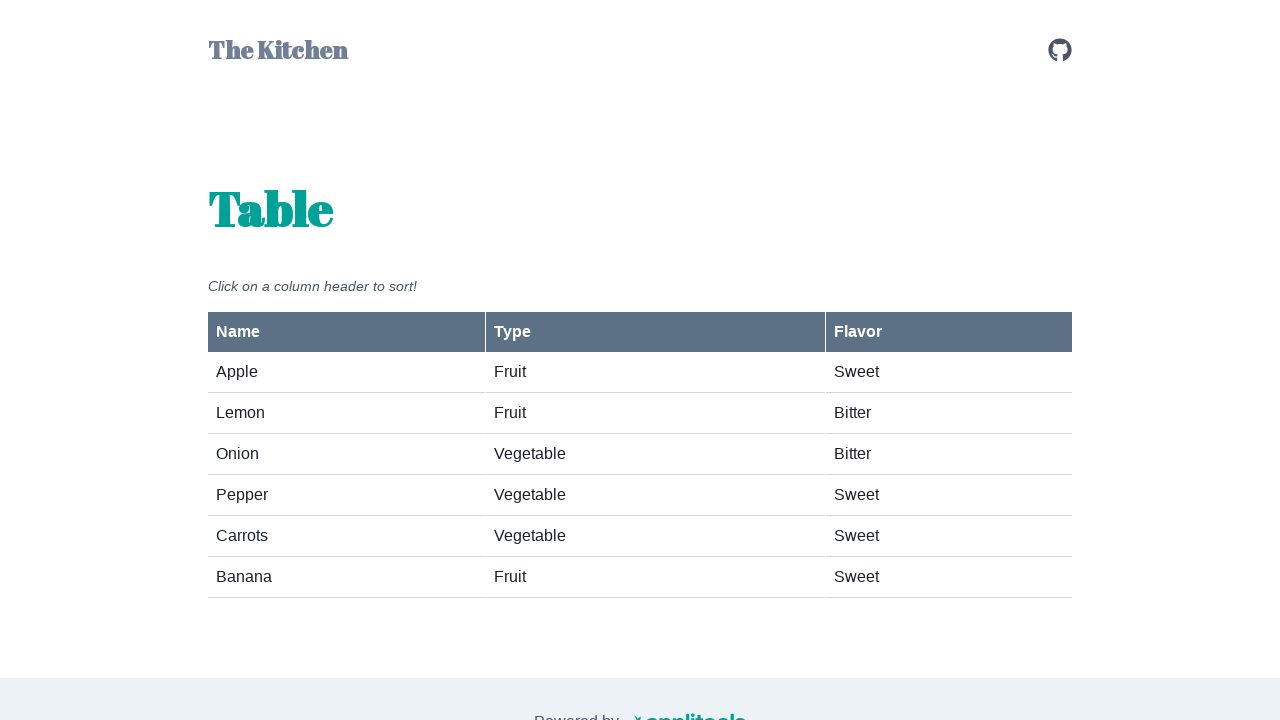

Clicked the column name button at (346, 332) on #column-button-name
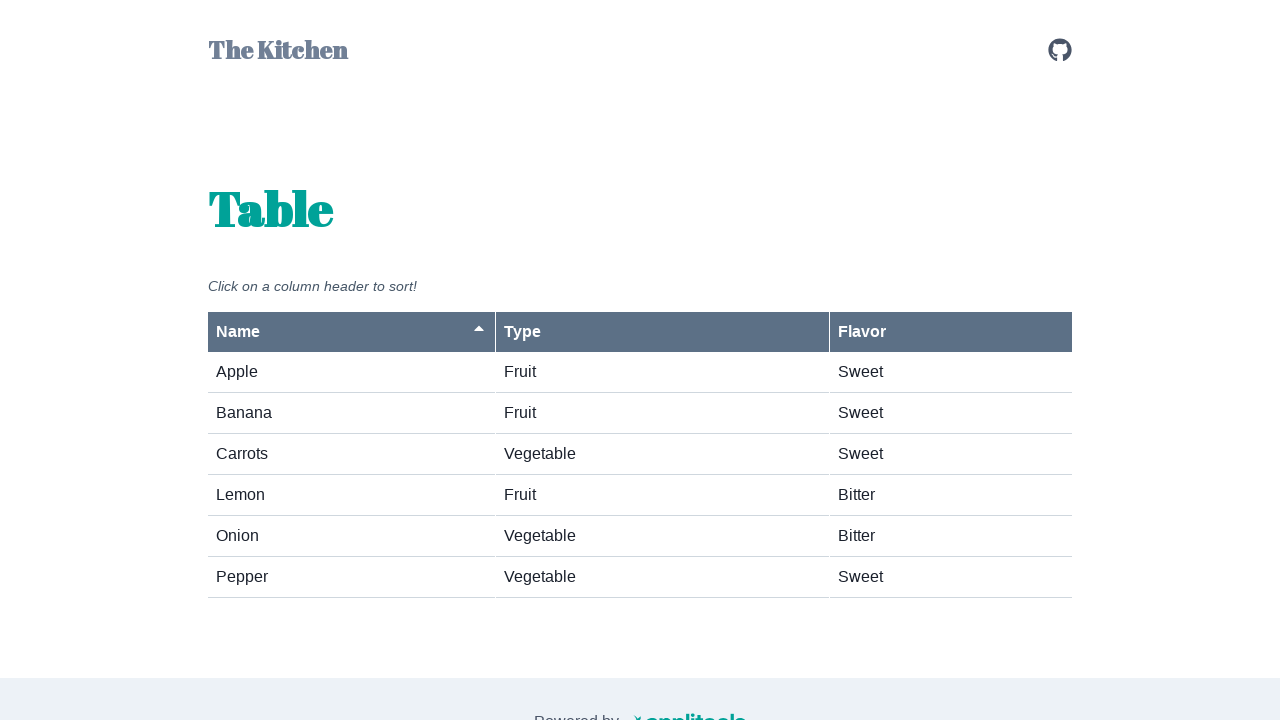

Fruits-vegetables element became visible
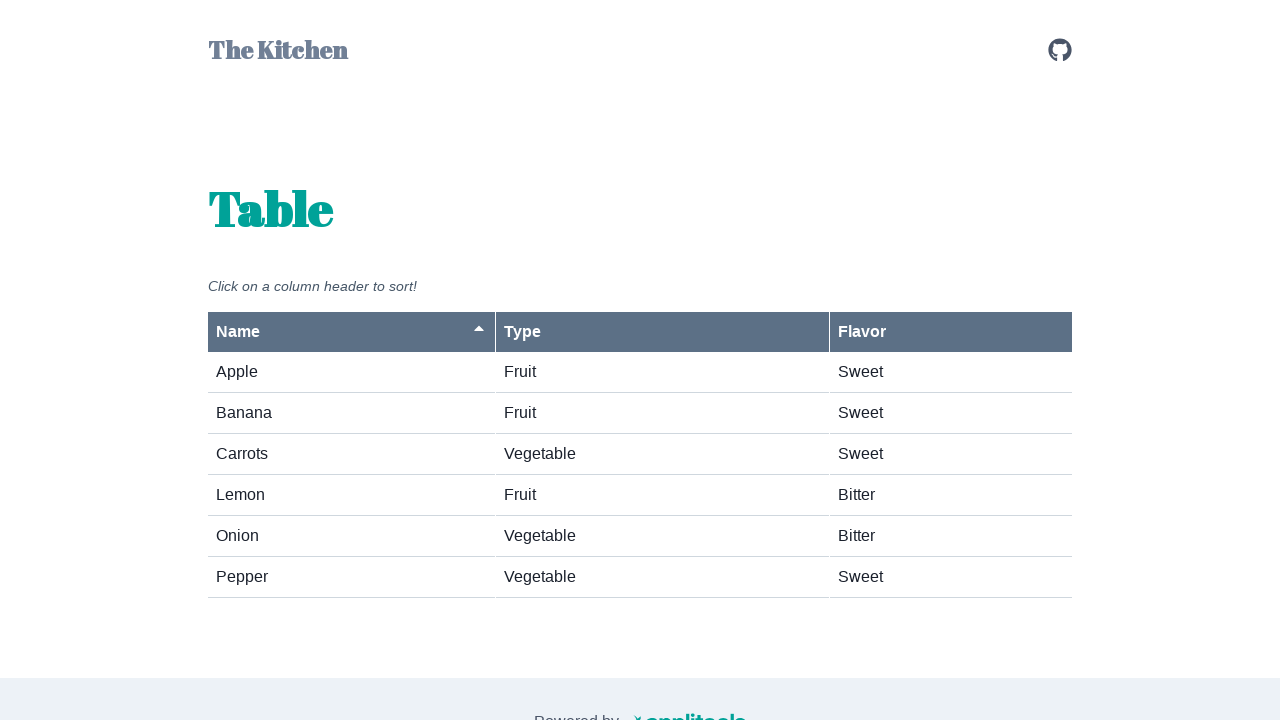

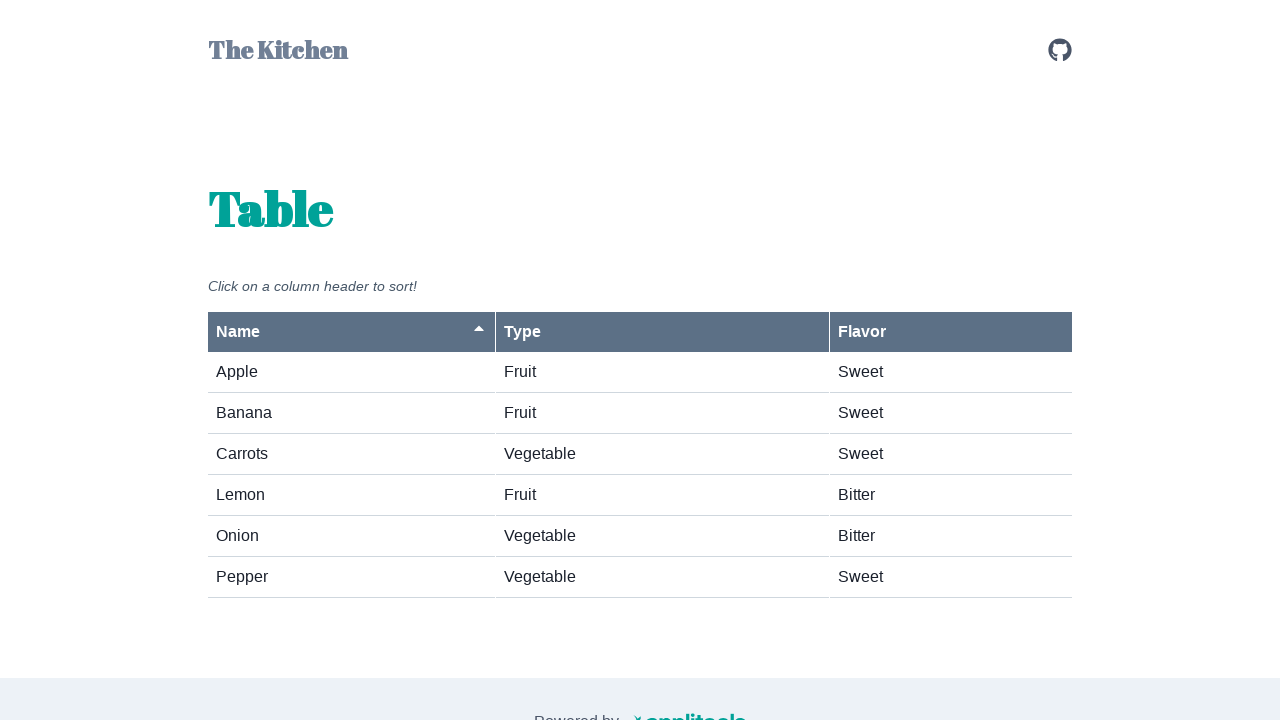